Tests JavaScript alert functionality by clicking a prompt button, entering text into the alert, and accepting it

Starting URL: https://the-internet.herokuapp.com/javascript_alerts

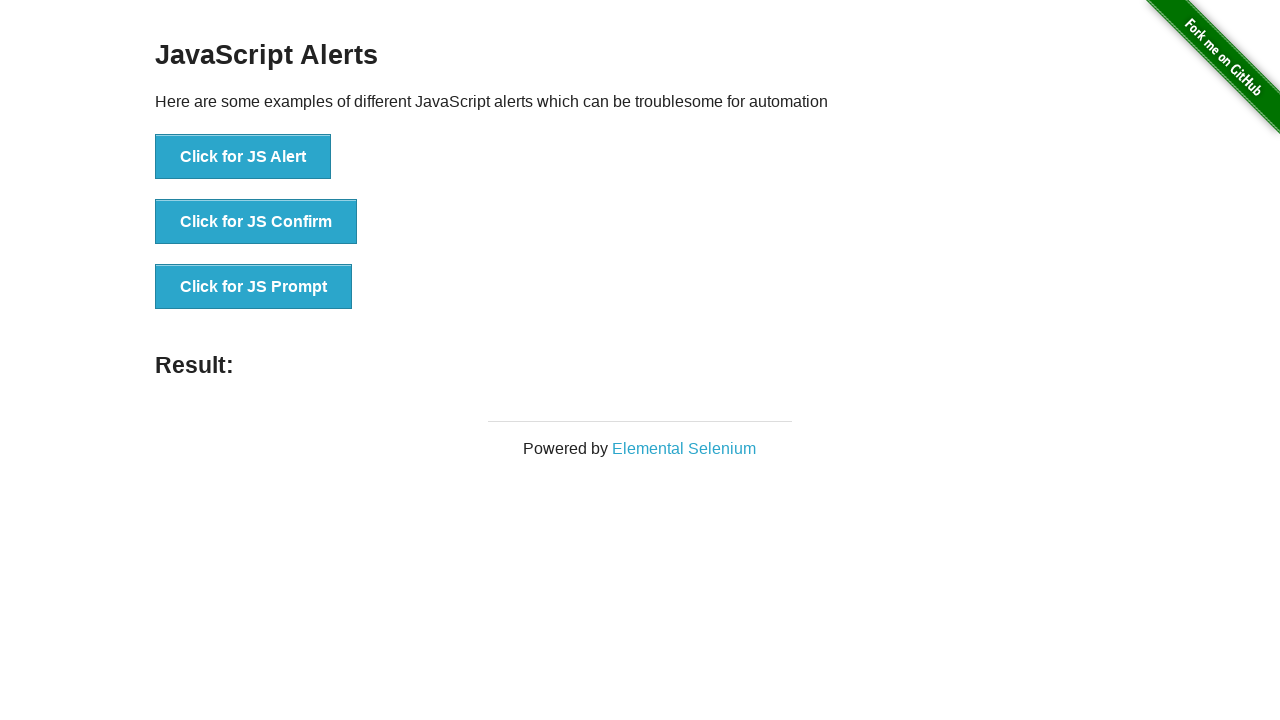

Clicked the JS Prompt button at (254, 287) on xpath=//button[.='Click for JS Prompt']
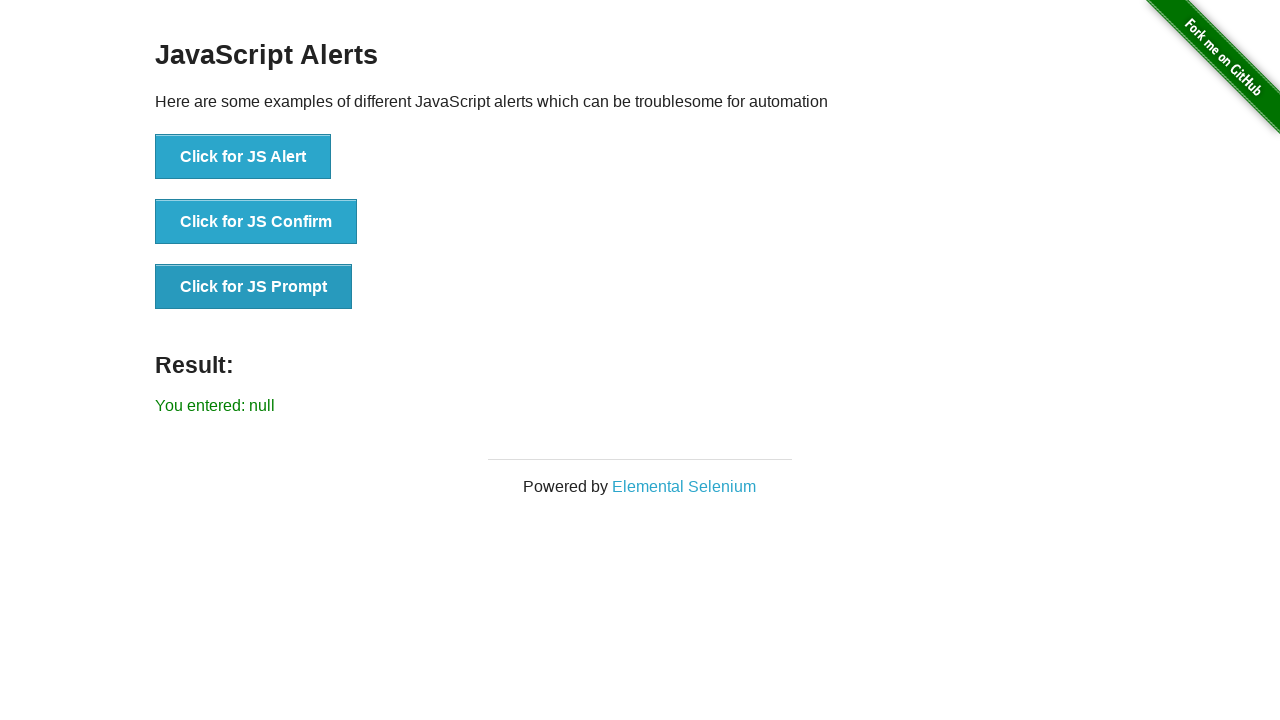

Set up dialog handler to accept with text 'BU BIR ALERT'
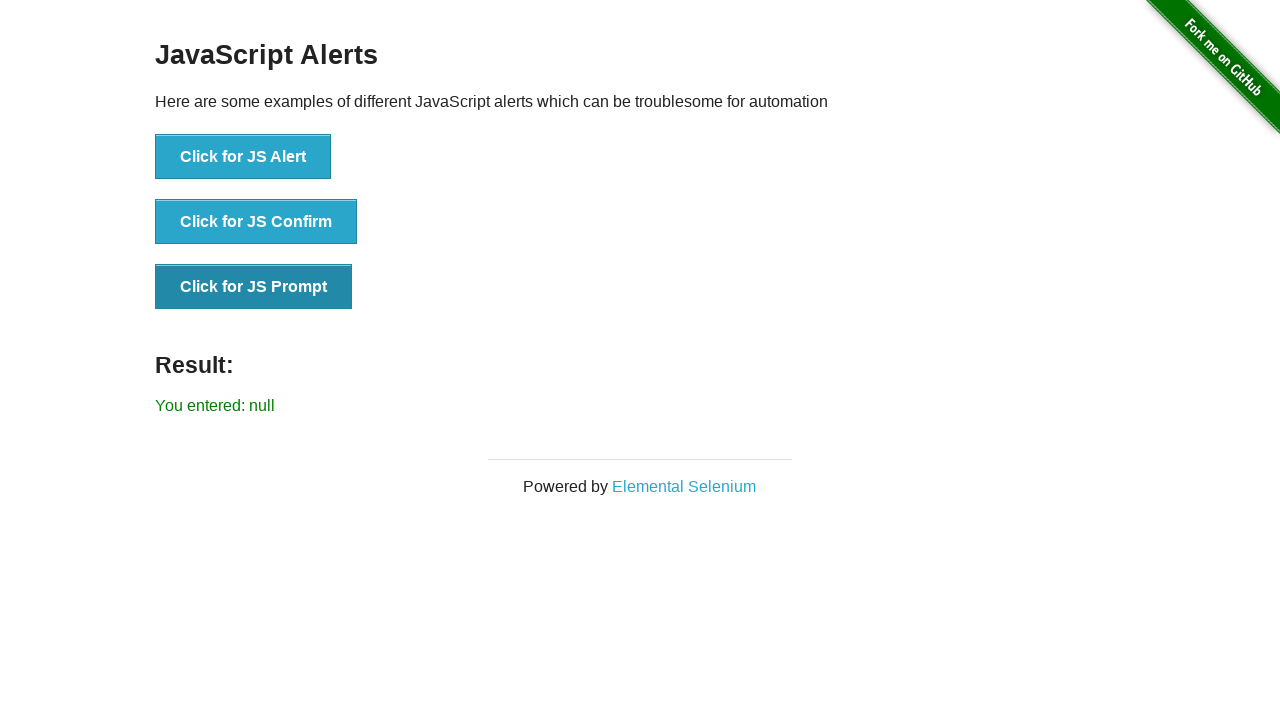

Clicked the JS Prompt button again to trigger the dialog at (254, 287) on xpath=//button[.='Click for JS Prompt']
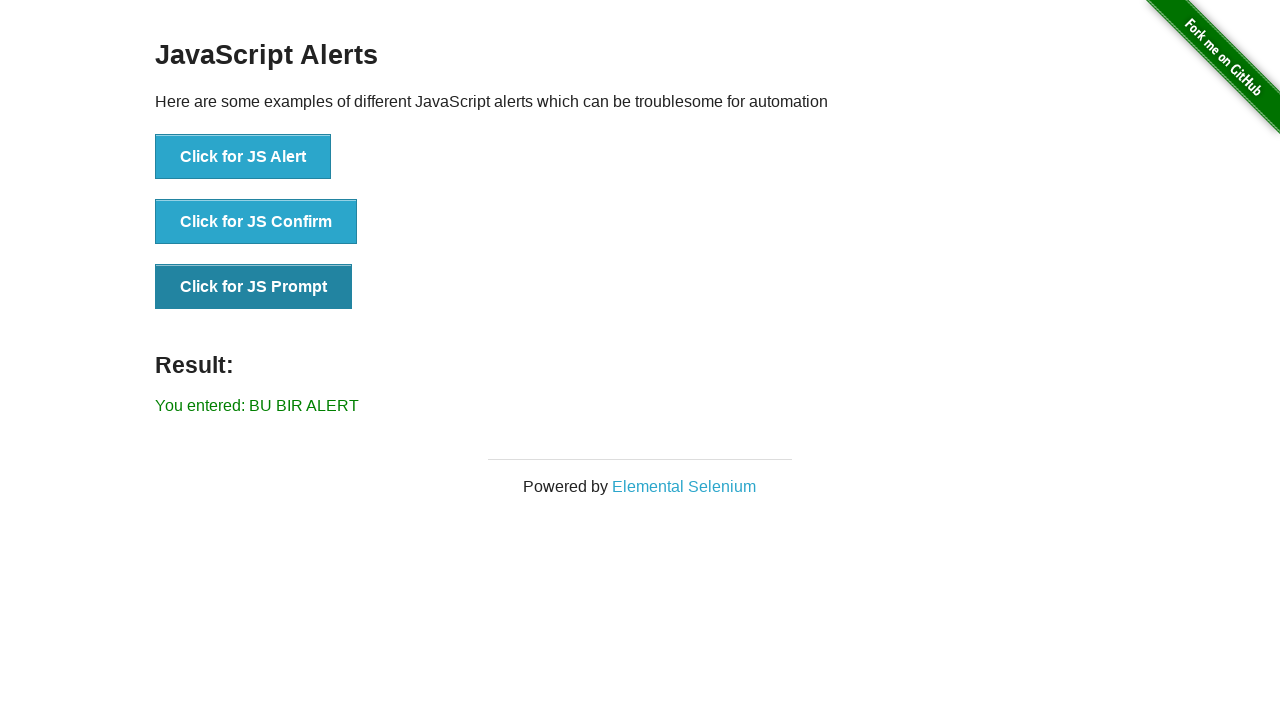

Waited 500ms for dialog handling to complete
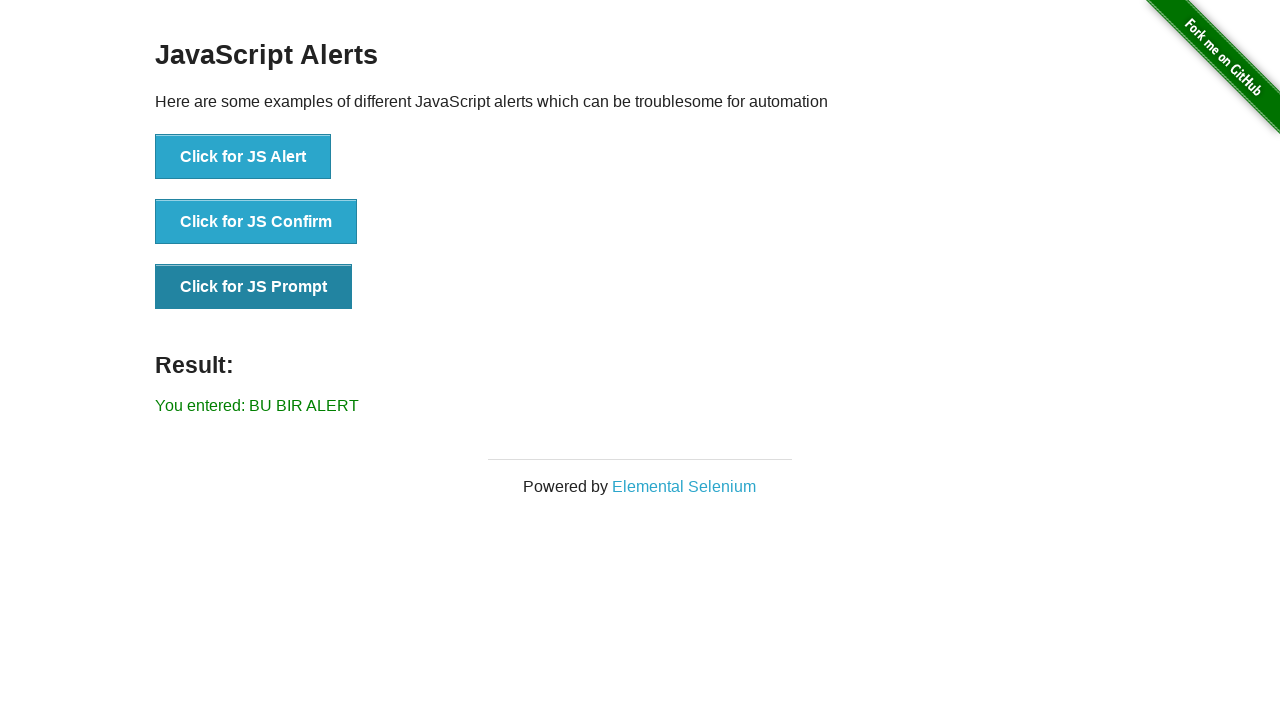

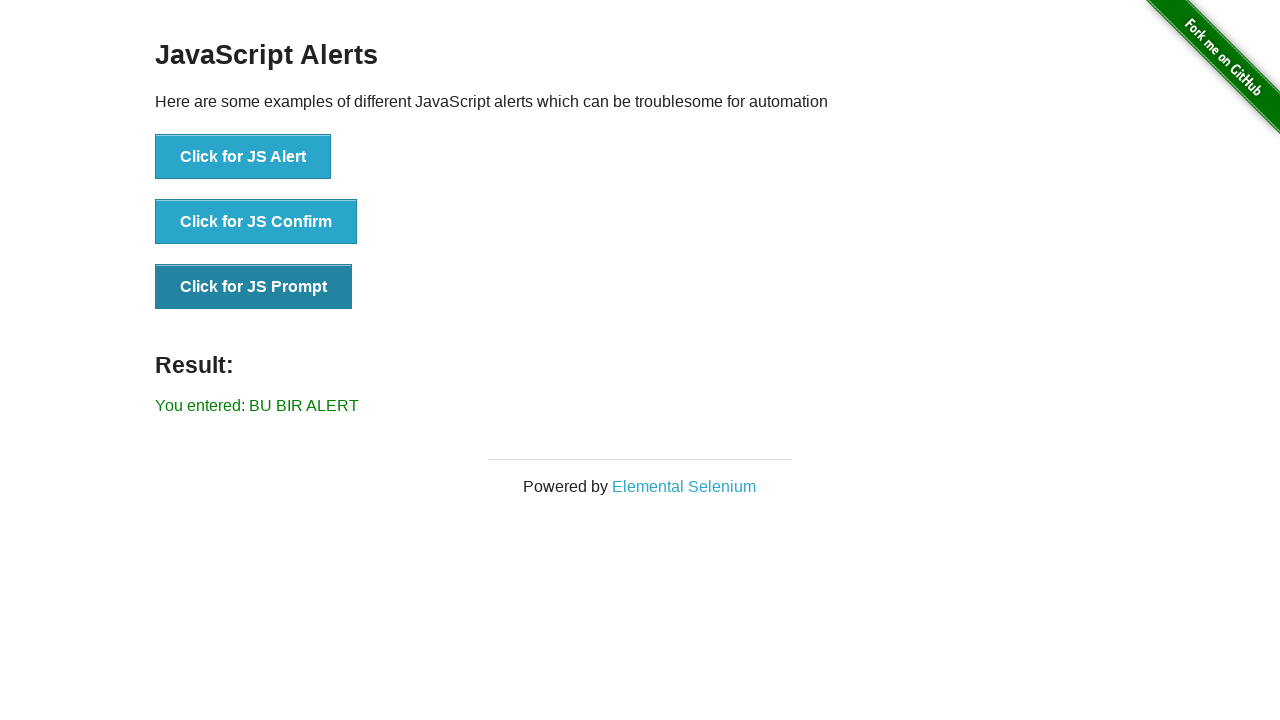